Tests a page that randomly displays typos by refreshing until the correct text appears without typos

Starting URL: http://the-internet.herokuapp.com/typos

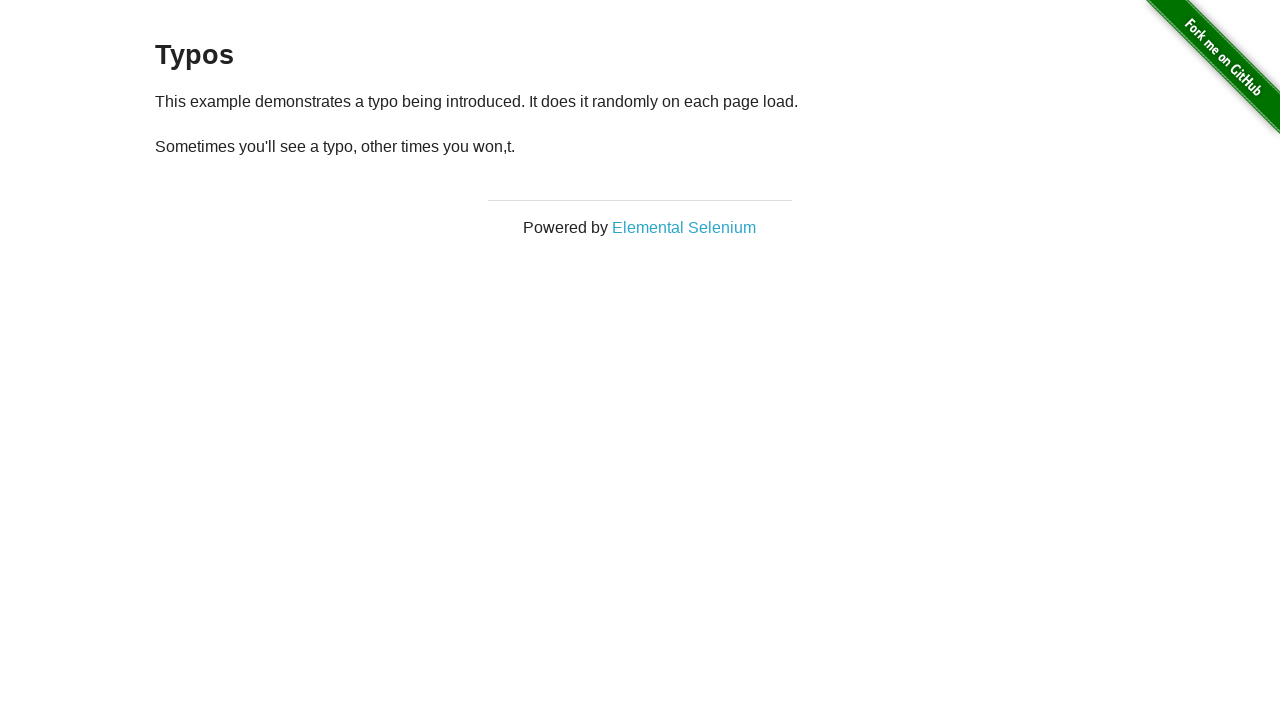

Located all 'Log' link elements on the page using text selector
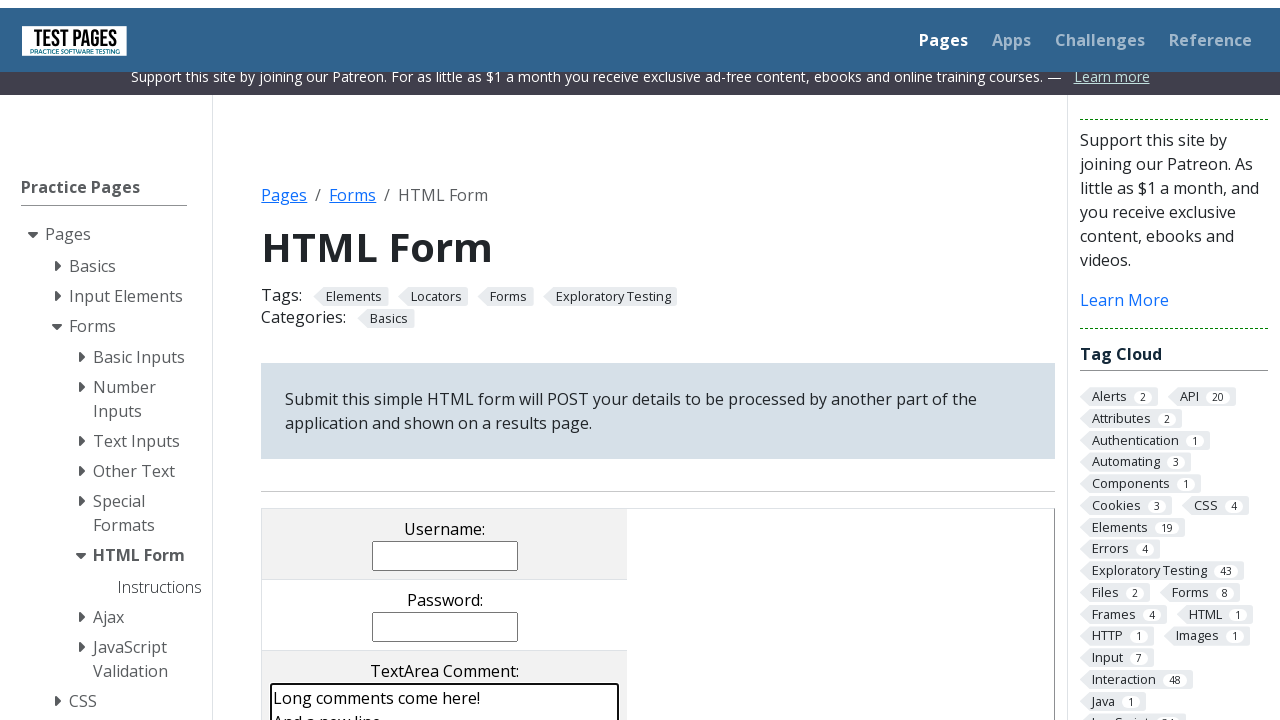

Printed count of 'Log' elements found: 0
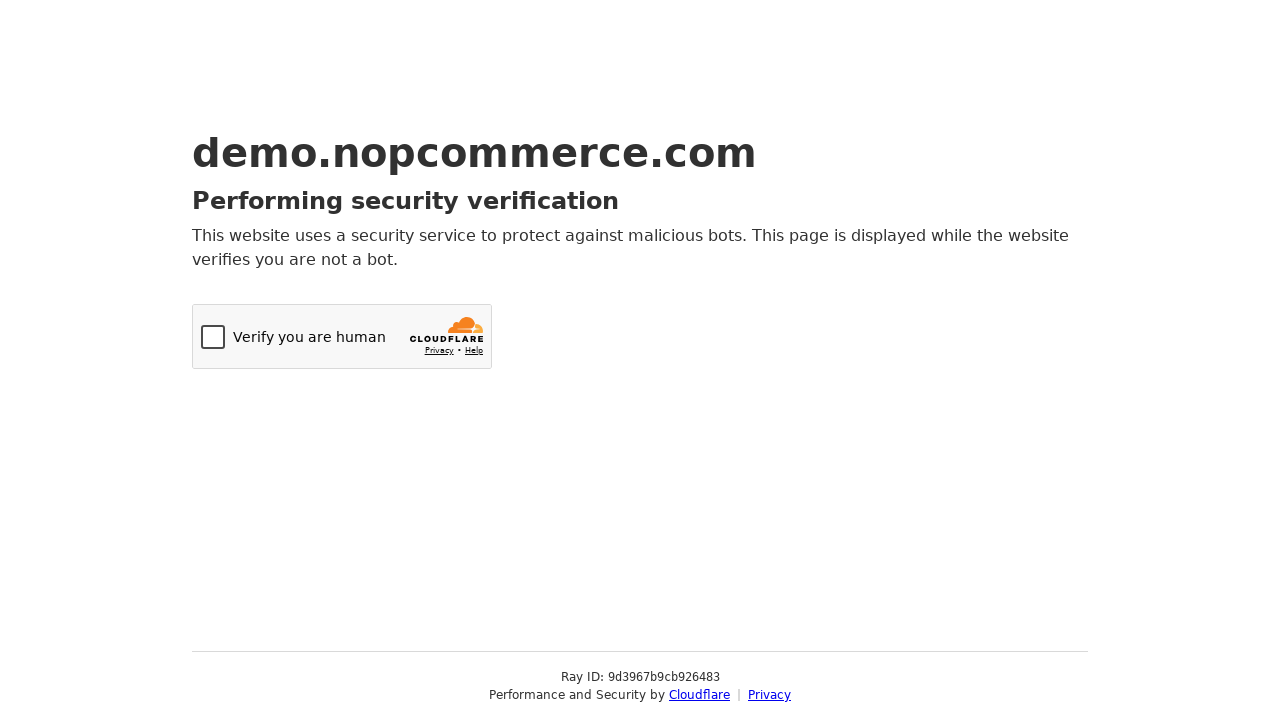

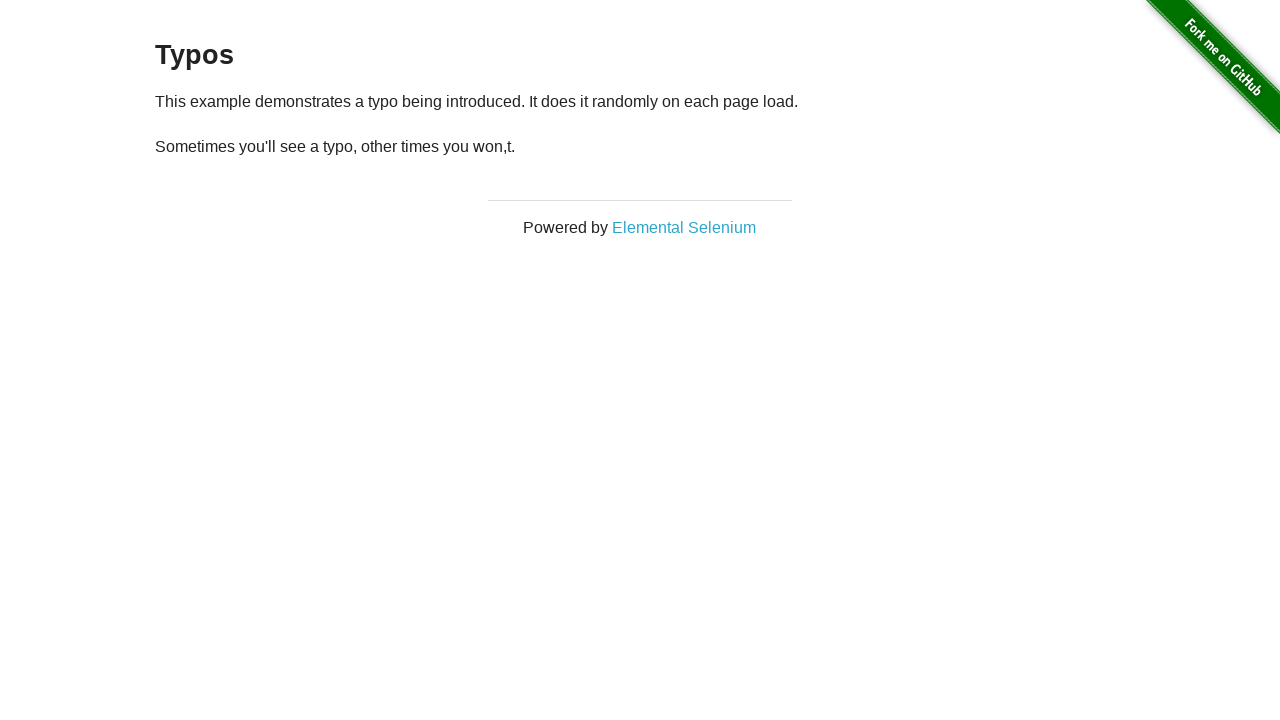